Types a specific date directly into calendar input fields by entering month, day, and year values

Starting URL: https://rahulshettyacademy.com/seleniumPractise/#/offers

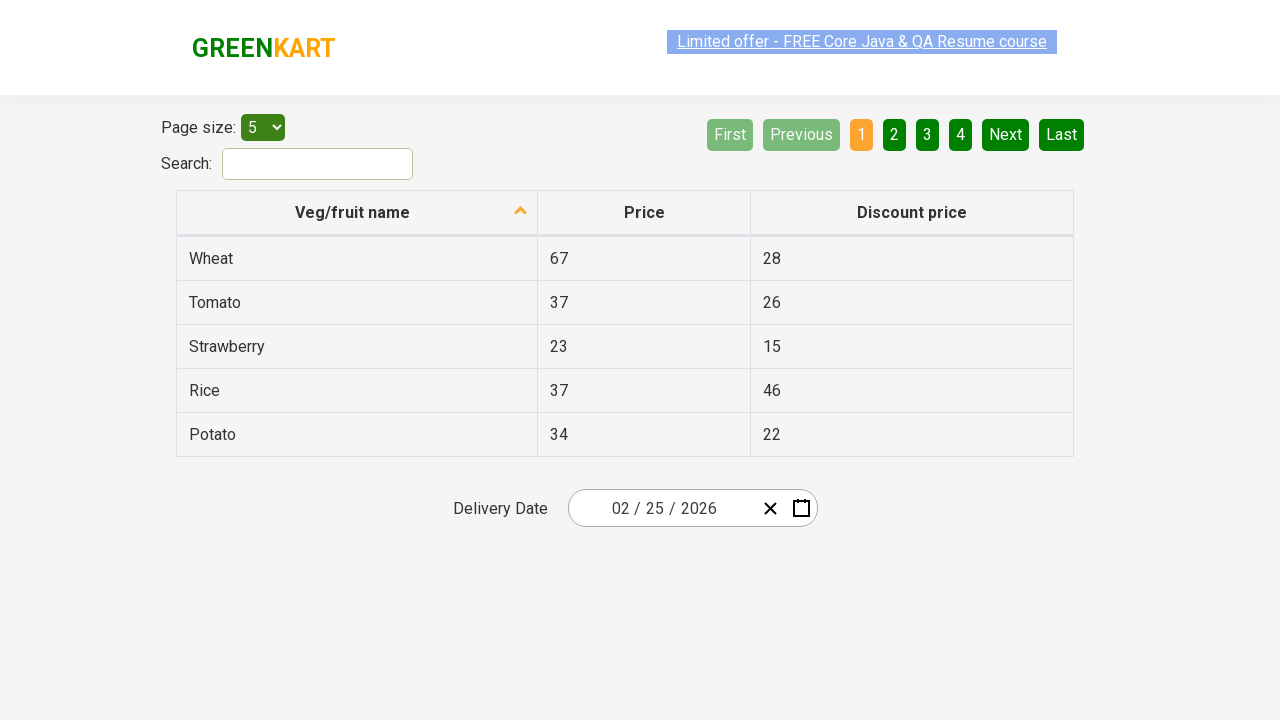

Clicked calendar wrapper to open date picker at (692, 508) on .react-date-picker__wrapper
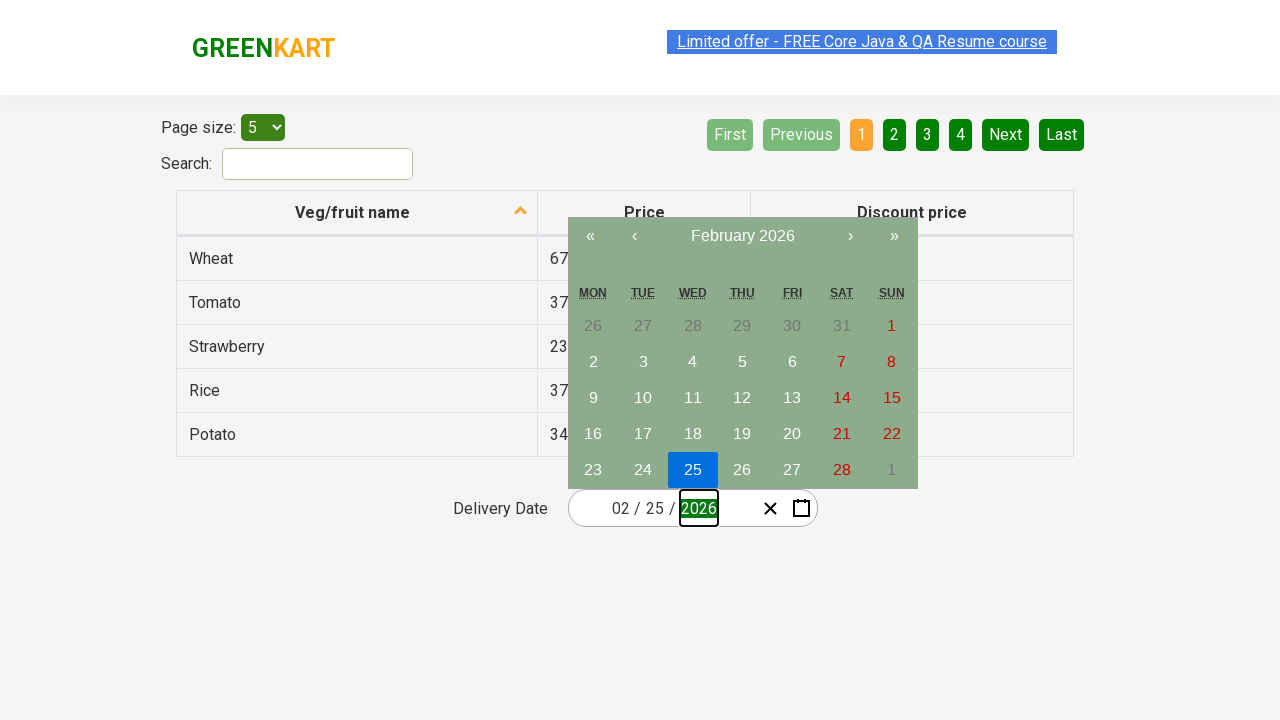

Filled month field with value '7' on .react-date-picker__inputGroup__month
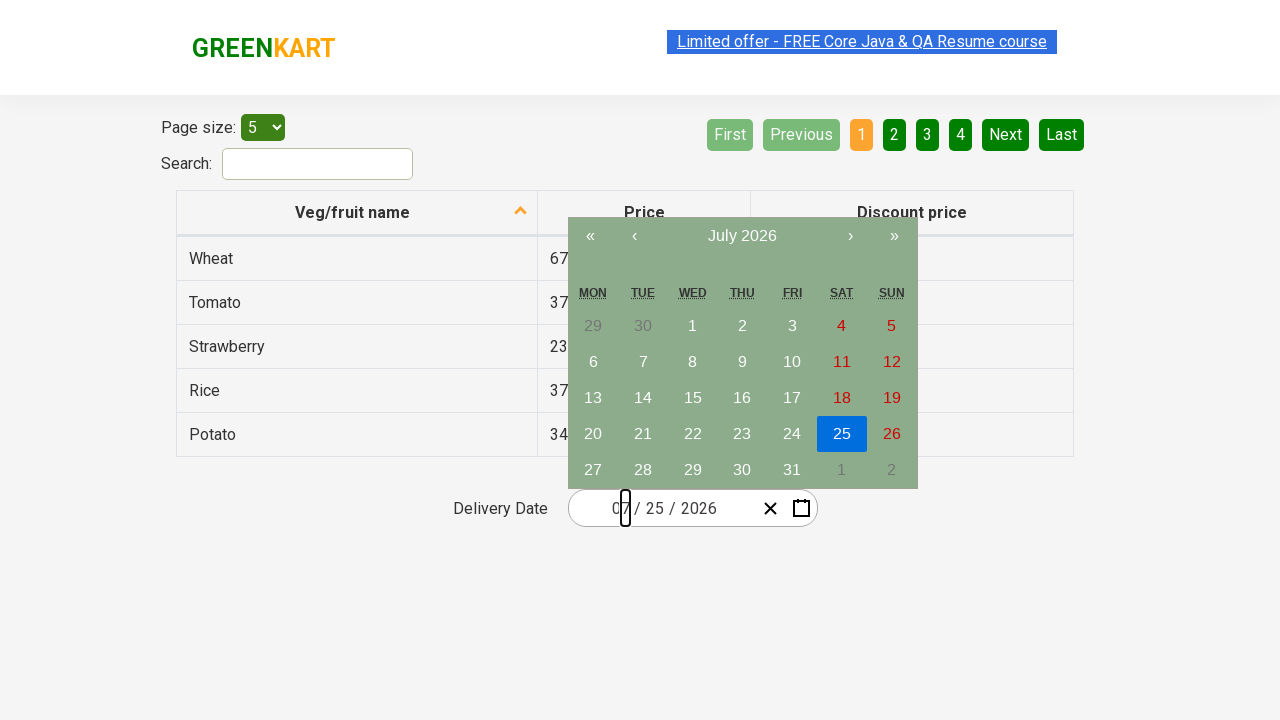

Filled day field with value '8' on .react-date-picker__inputGroup__day
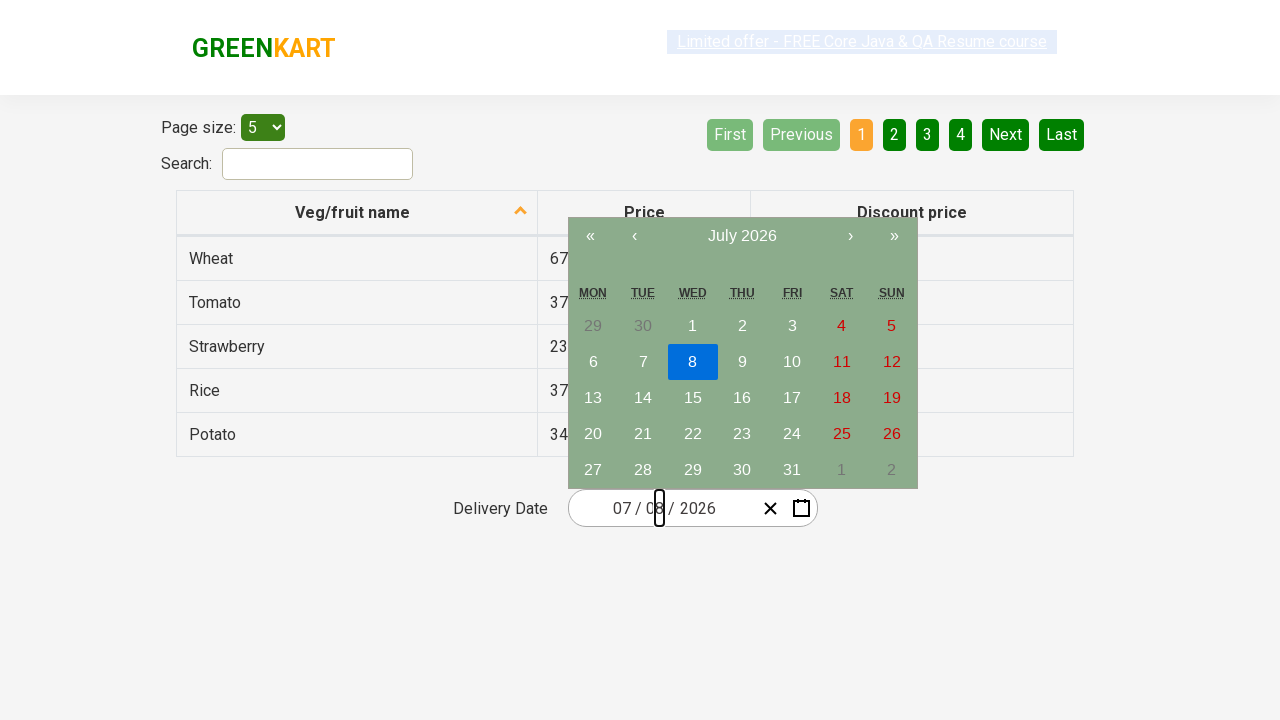

Filled year field with value '2024' on .react-date-picker__inputGroup__year
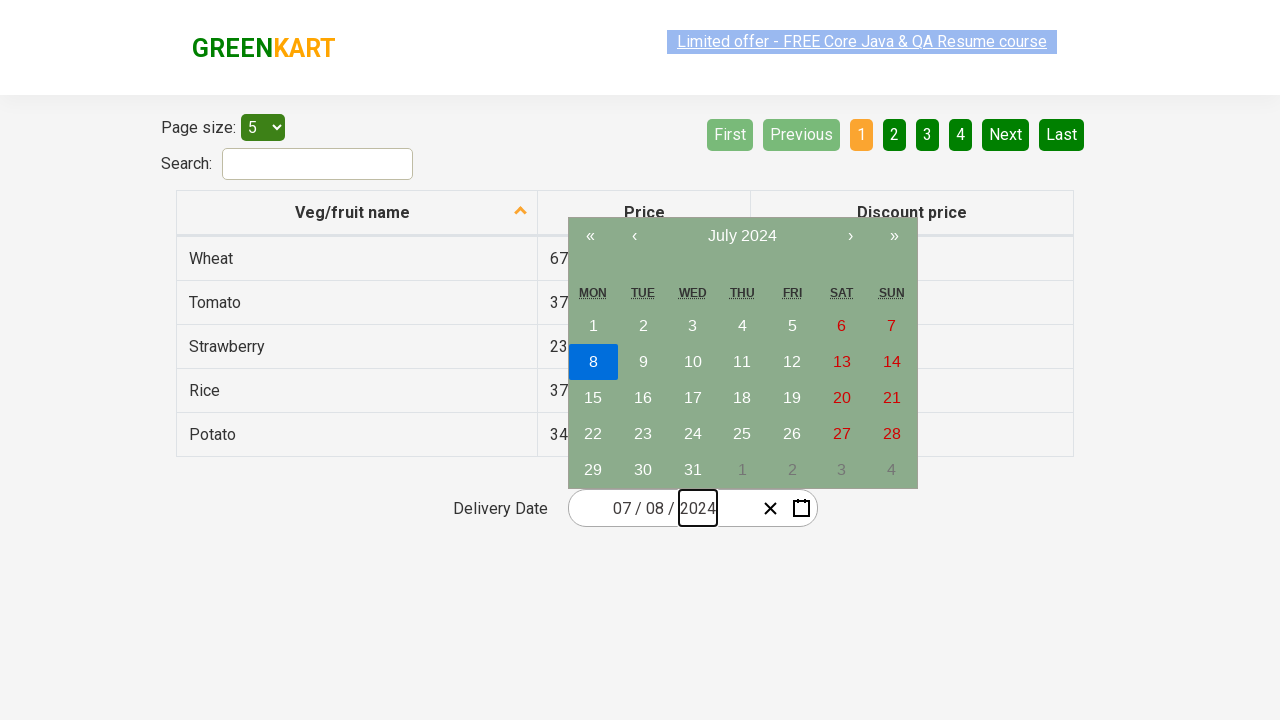

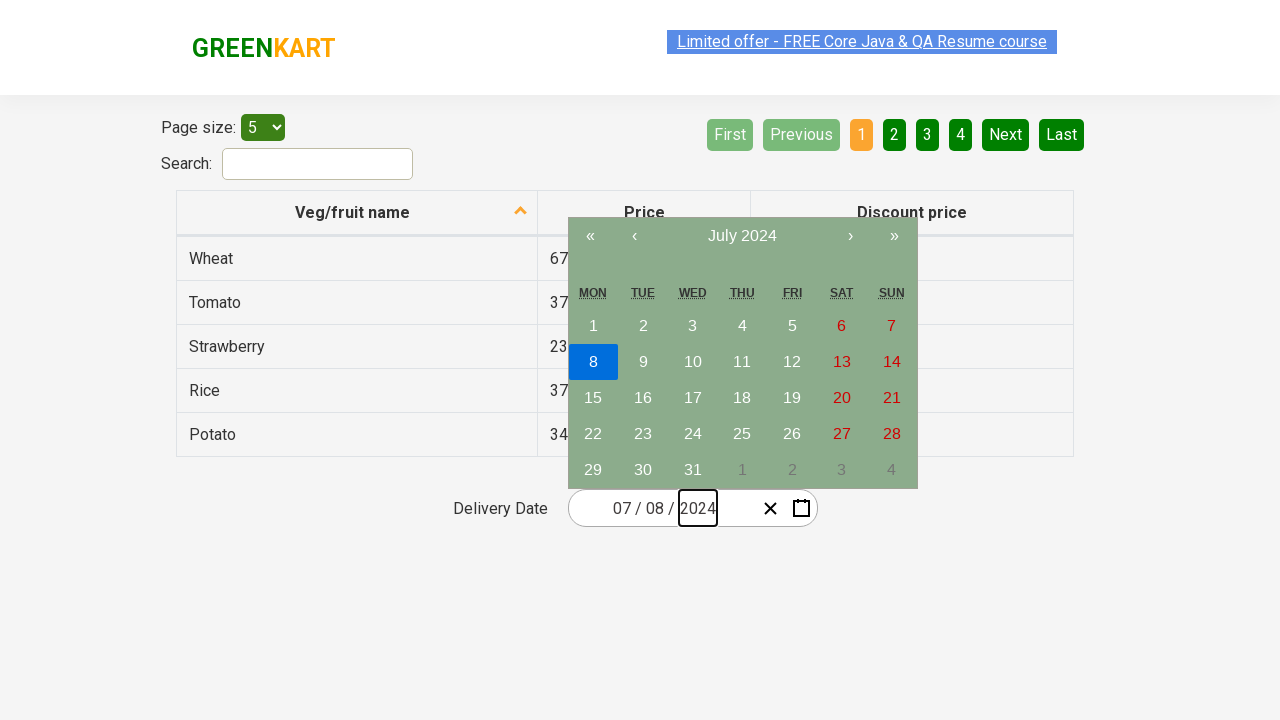